Tests dynamic controls functionality by checking the enabled state of an input field, clicking a toggle button to change its state, and verifying the state change.

Starting URL: https://v1.training-support.net/selenium/dynamic-controls

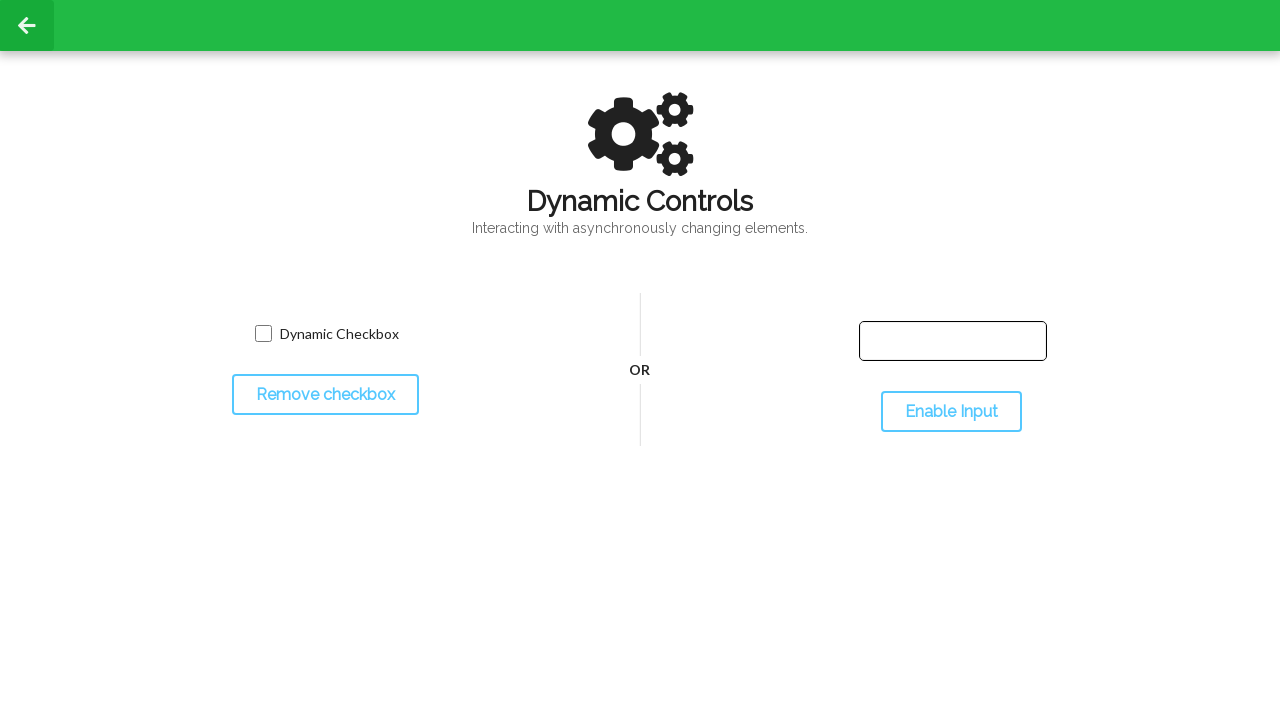

Input text field located and wait_for() completed
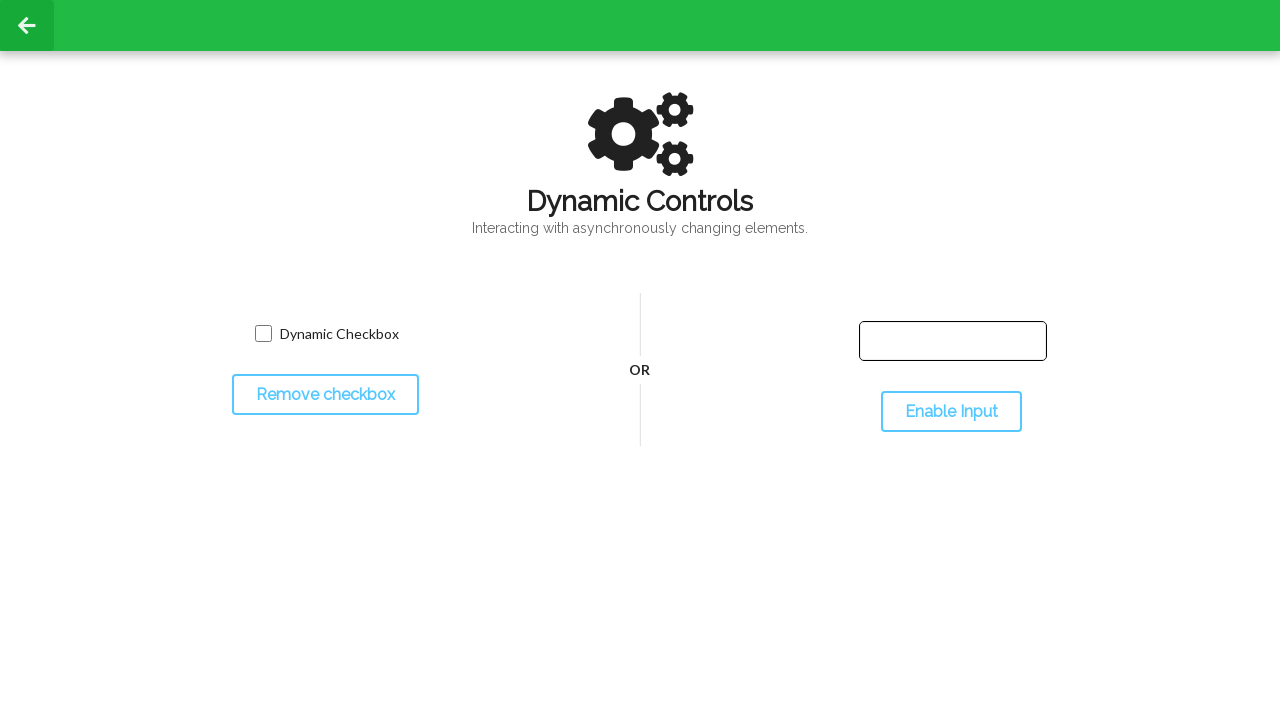

Checked initial enabled state of input field: False
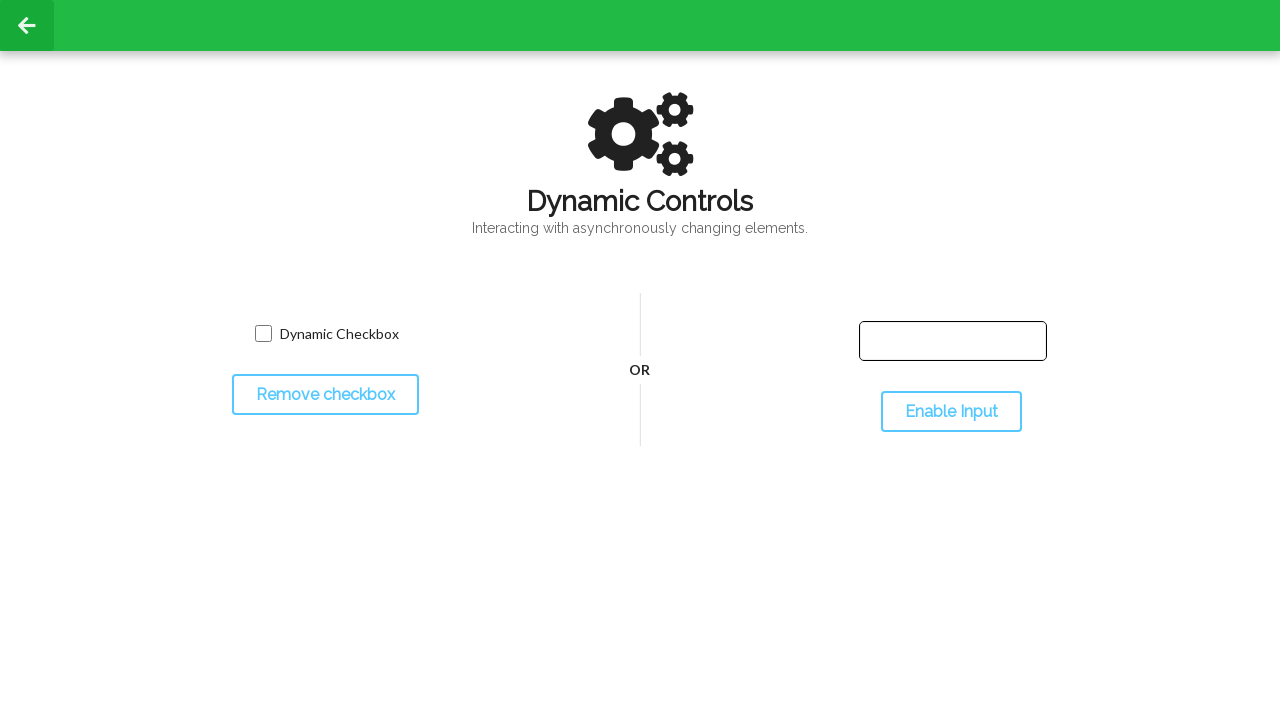

Clicked toggle input button to change input field state at (951, 412) on #toggleInput
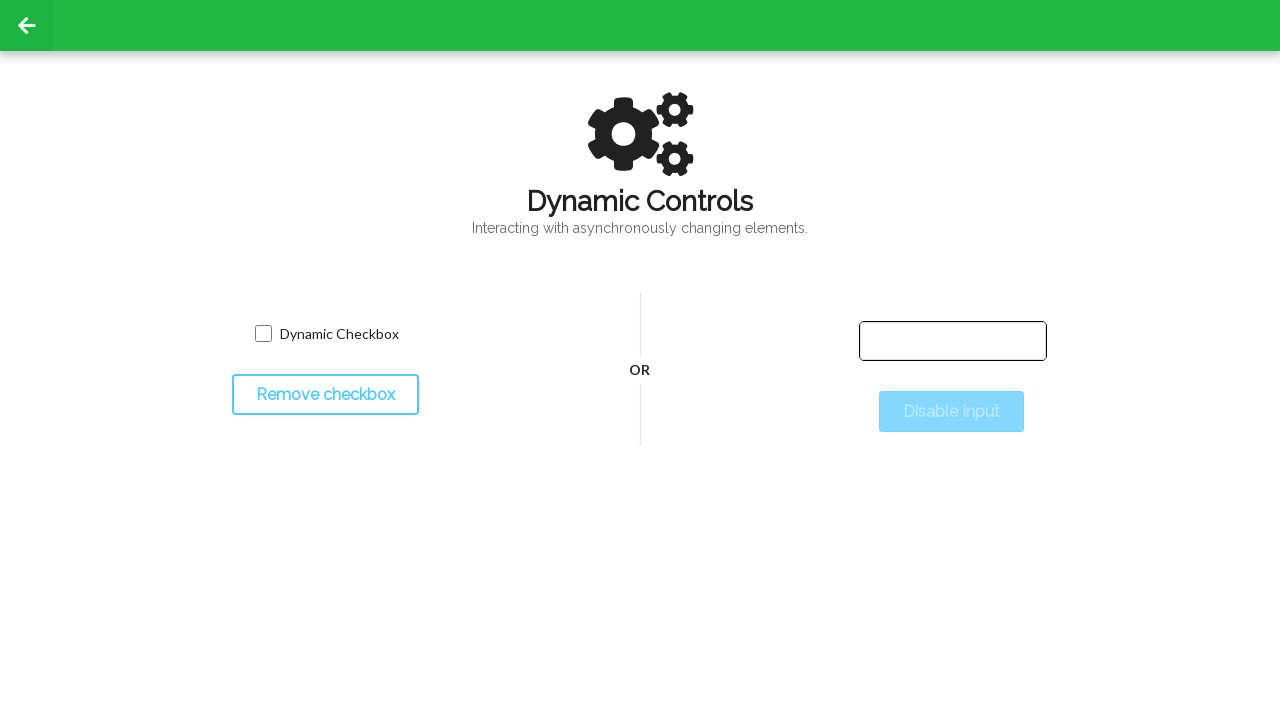

Waited 1000ms for state change to take effect
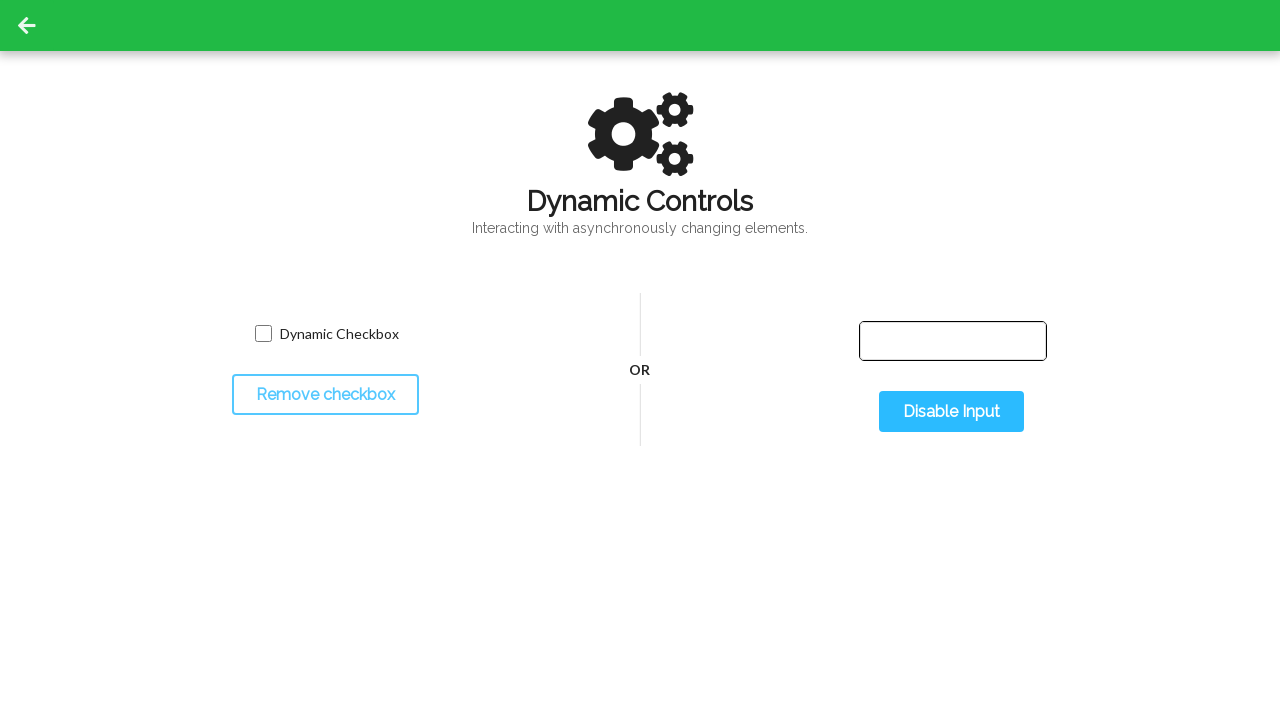

Checked new enabled state of input field after toggle: True
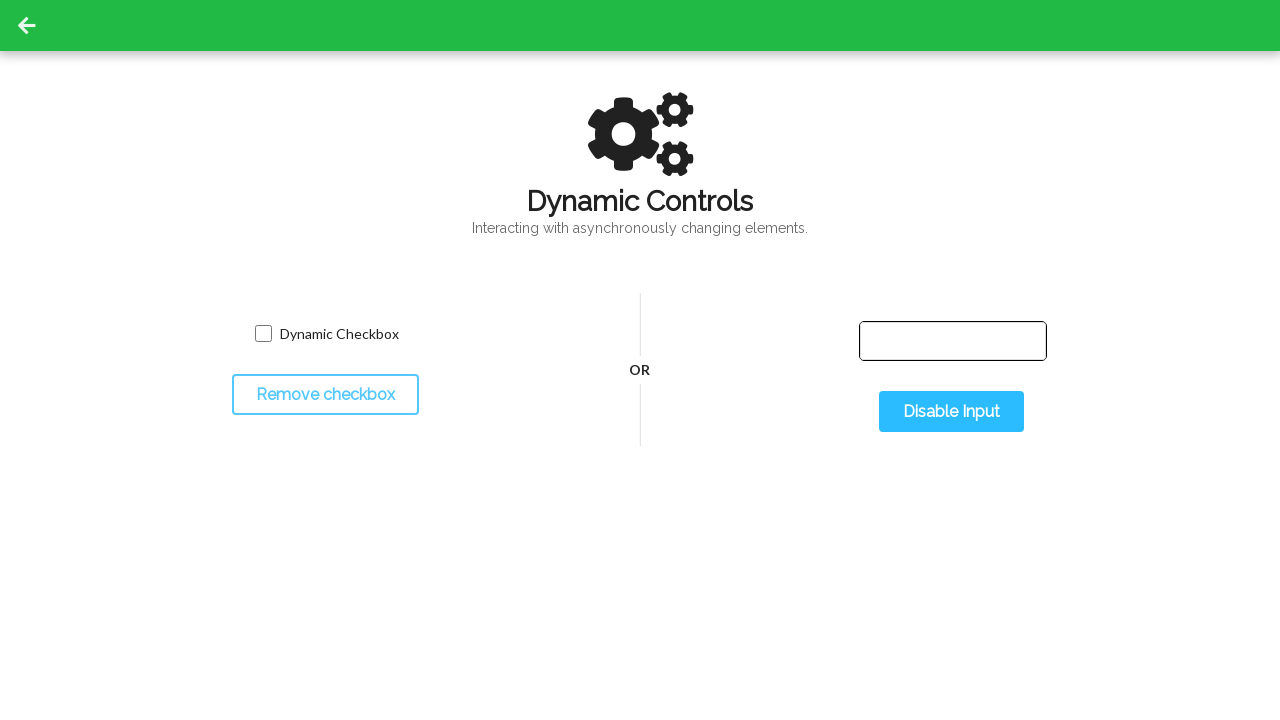

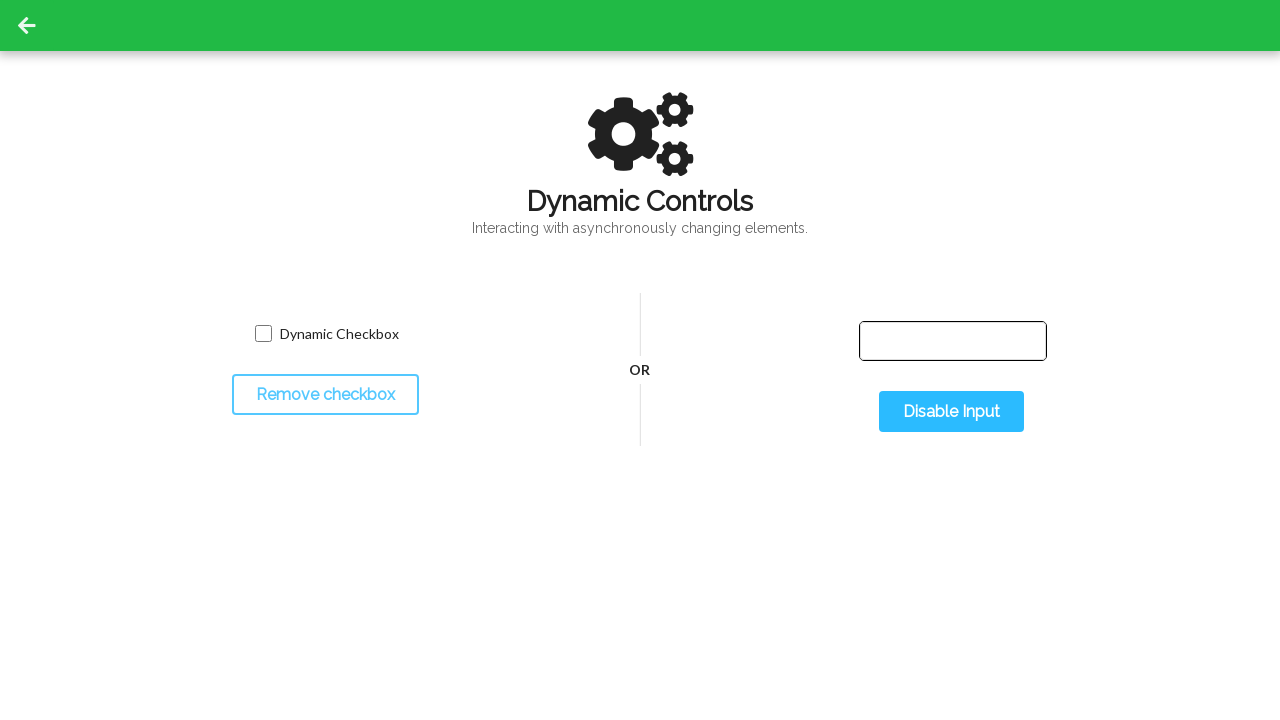